Tests drawing functionality on a signature pad by creating patterns with mouse movements and then clearing the canvas

Starting URL: http://szimek.github.io/signature_pad/

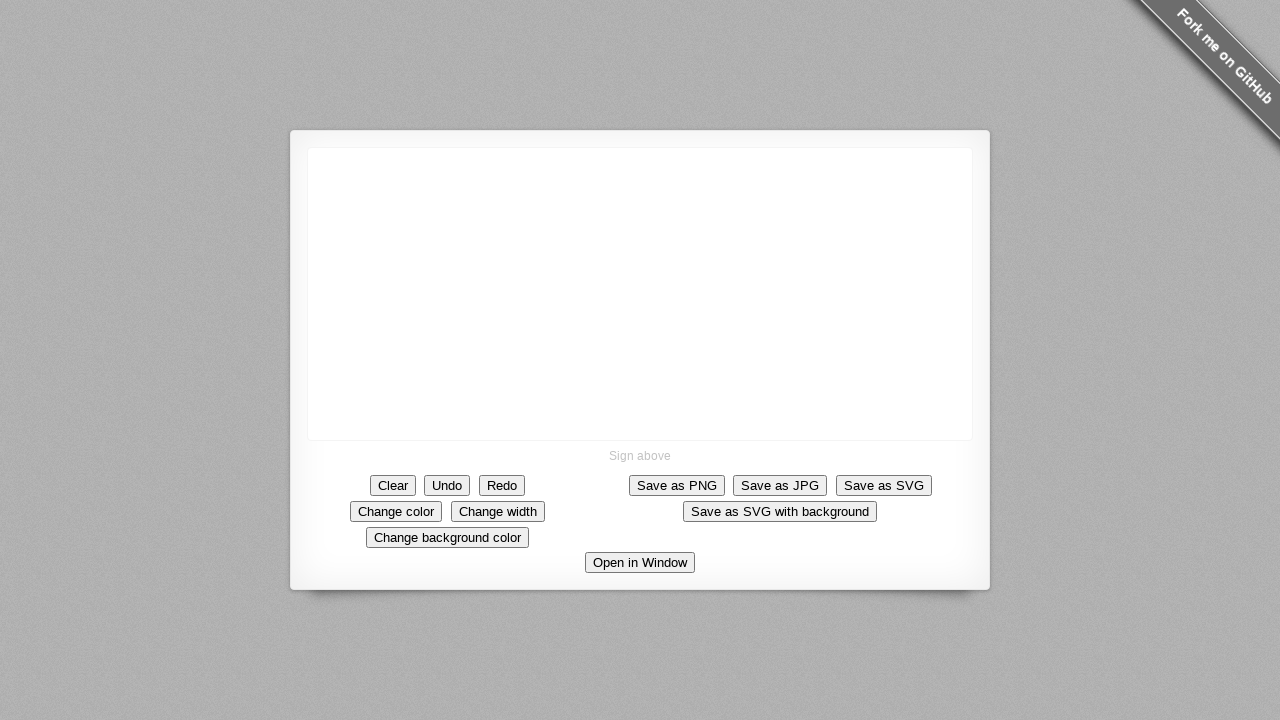

Located canvas element on signature pad
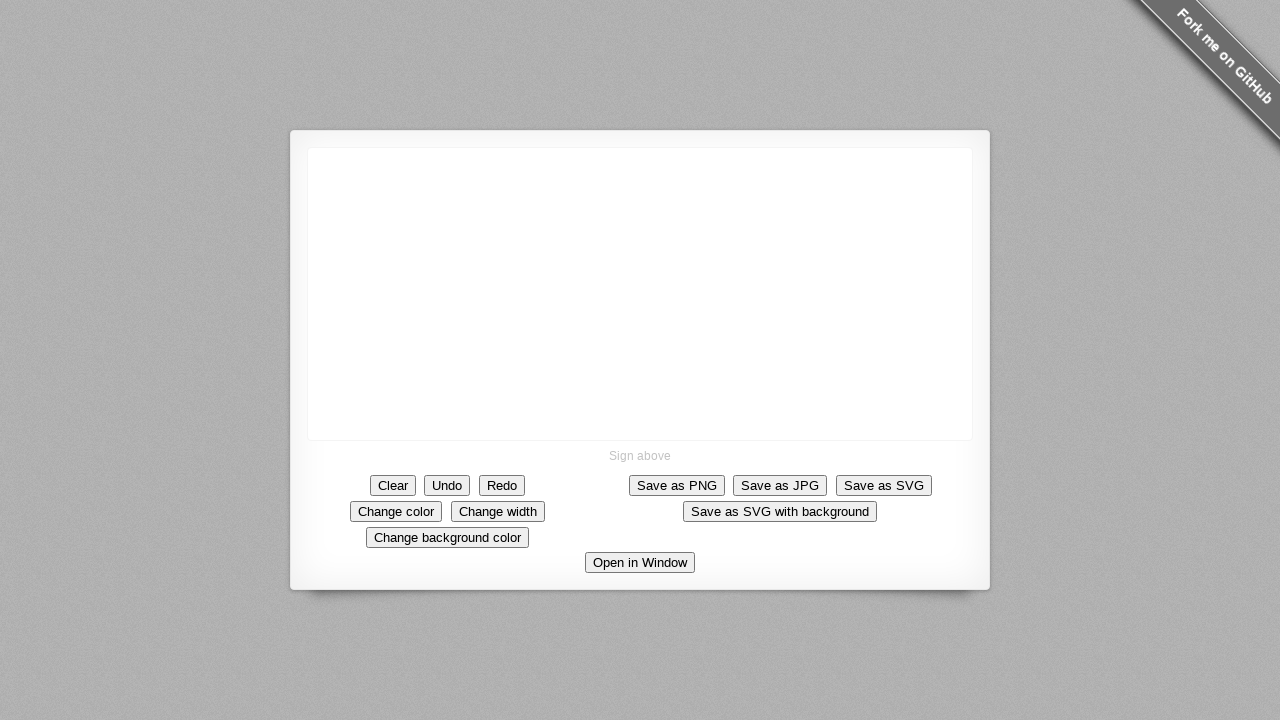

Retrieved canvas bounding box coordinates
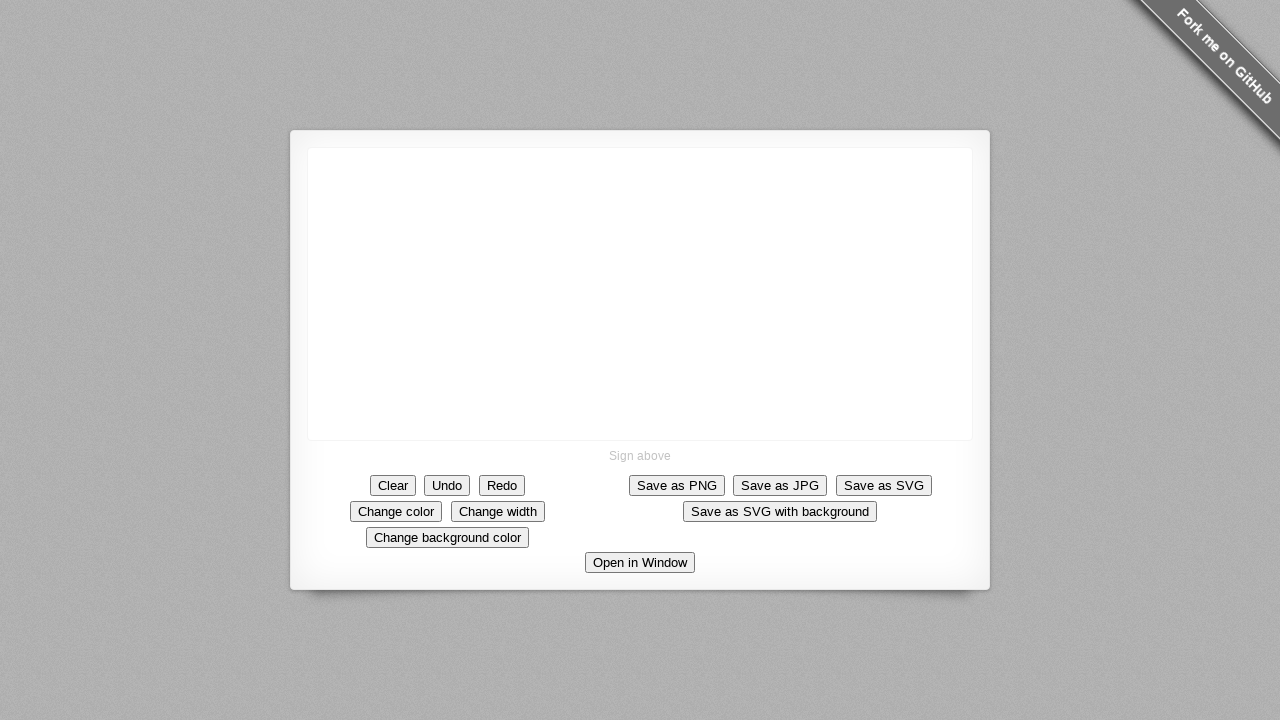

Moved mouse to center of canvas at (640, 294)
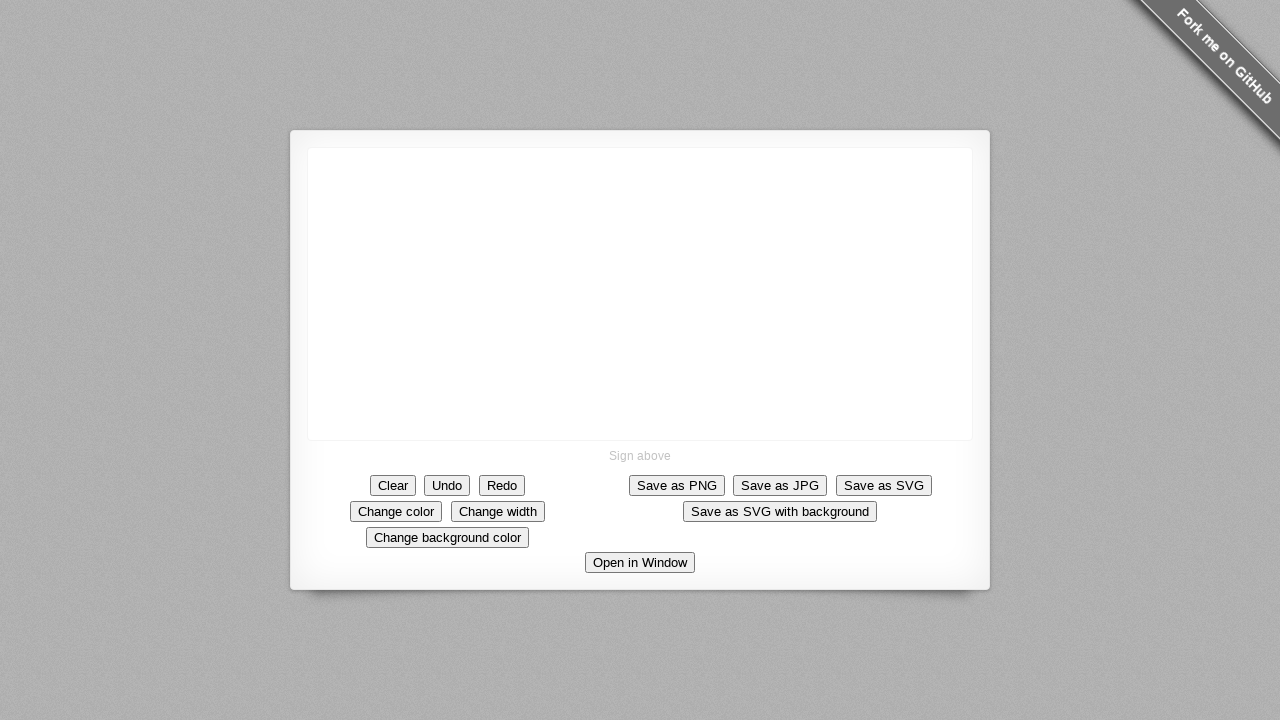

Pressed mouse button down to start drawing at (640, 294)
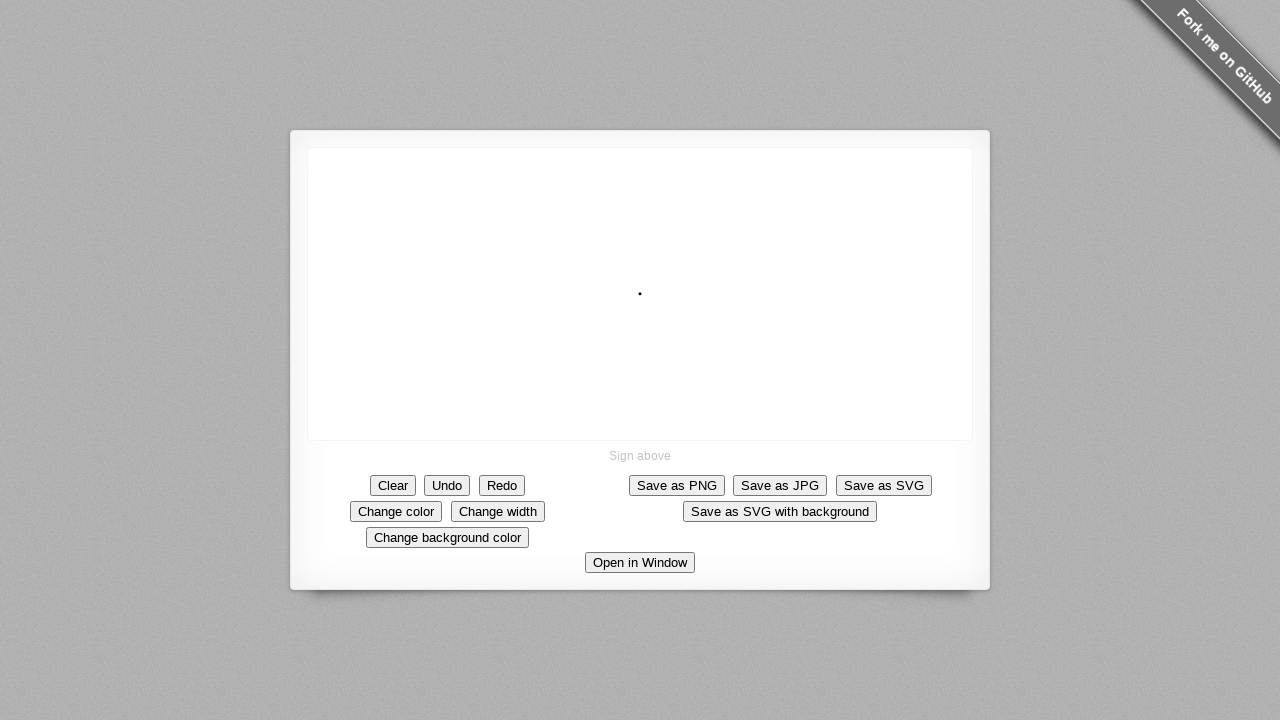

Drew diagonal line down-right on canvas at (660, 314)
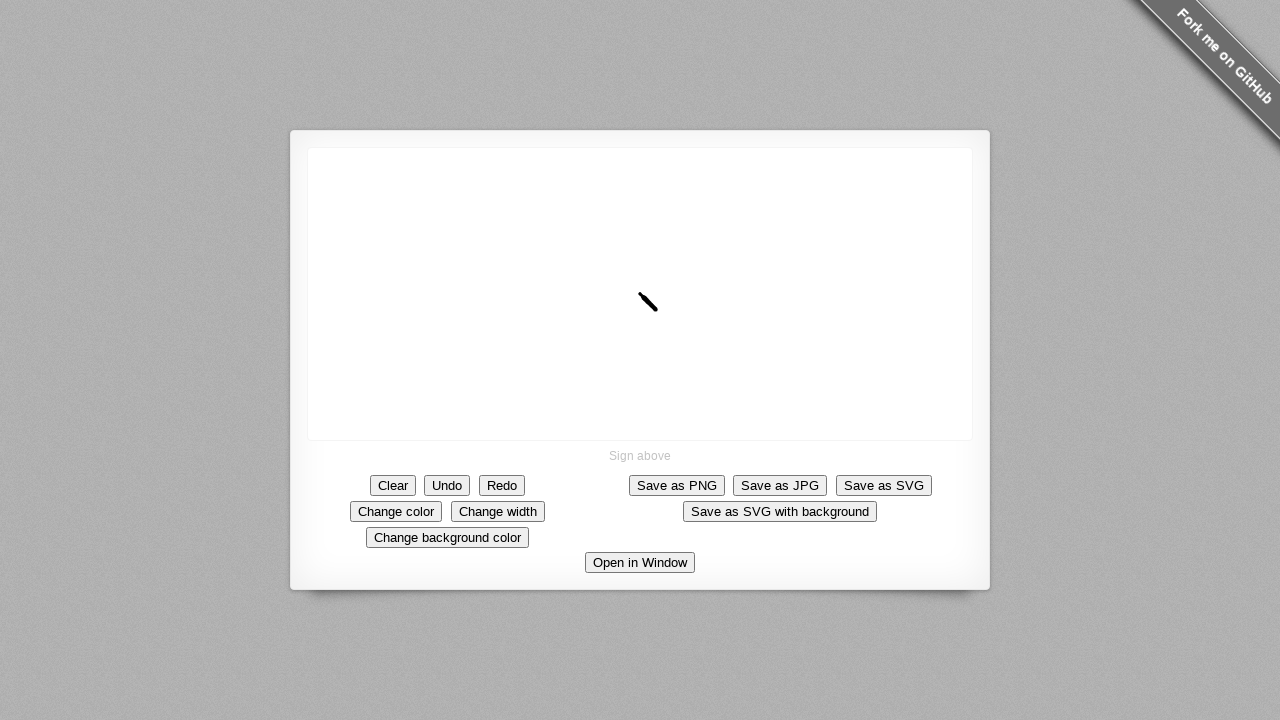

Drew diagonal line down-left on canvas at (640, 334)
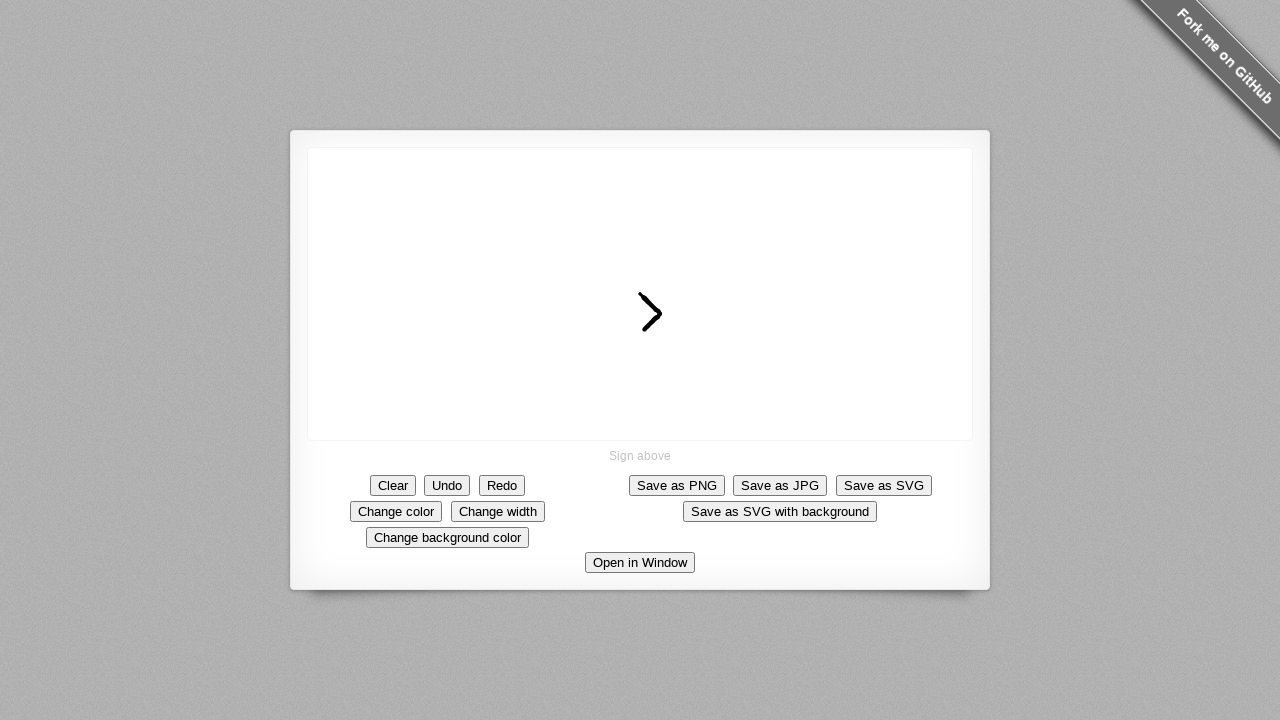

Drew diagonal line up-left on canvas at (620, 314)
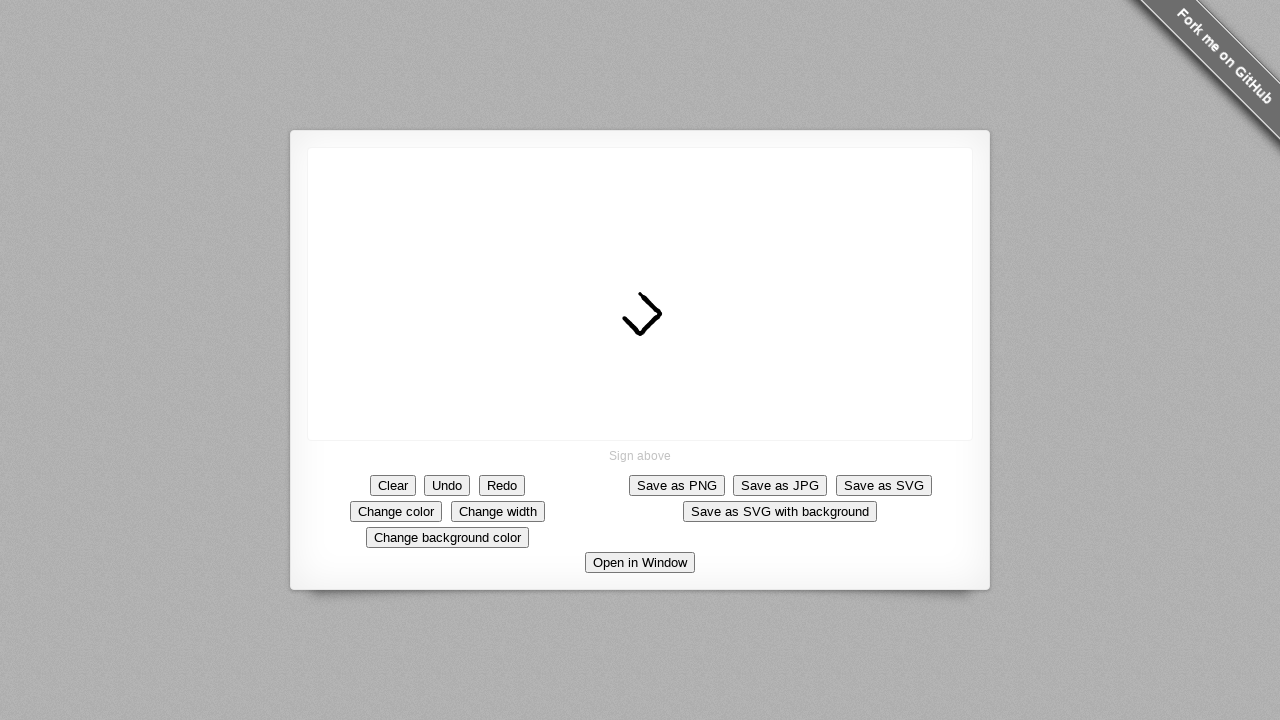

Drew diagonal line up-right on canvas at (640, 294)
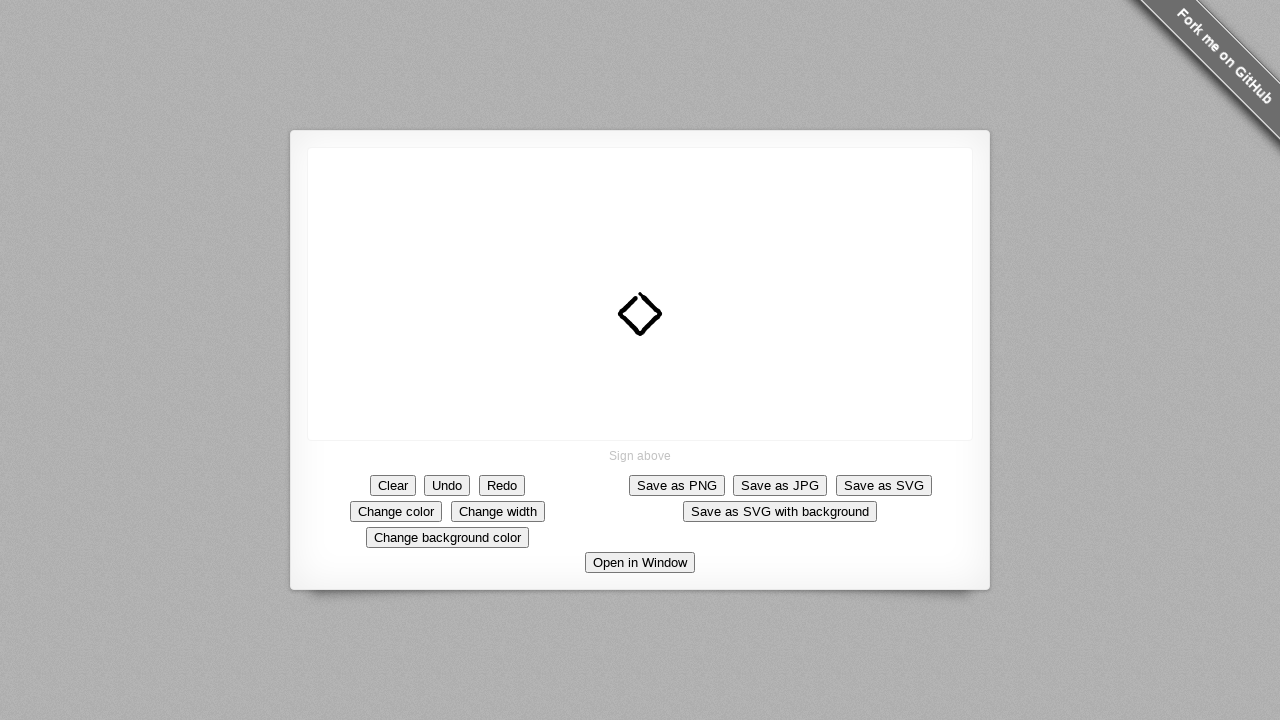

Drew vertical line downward on canvas at (640, 334)
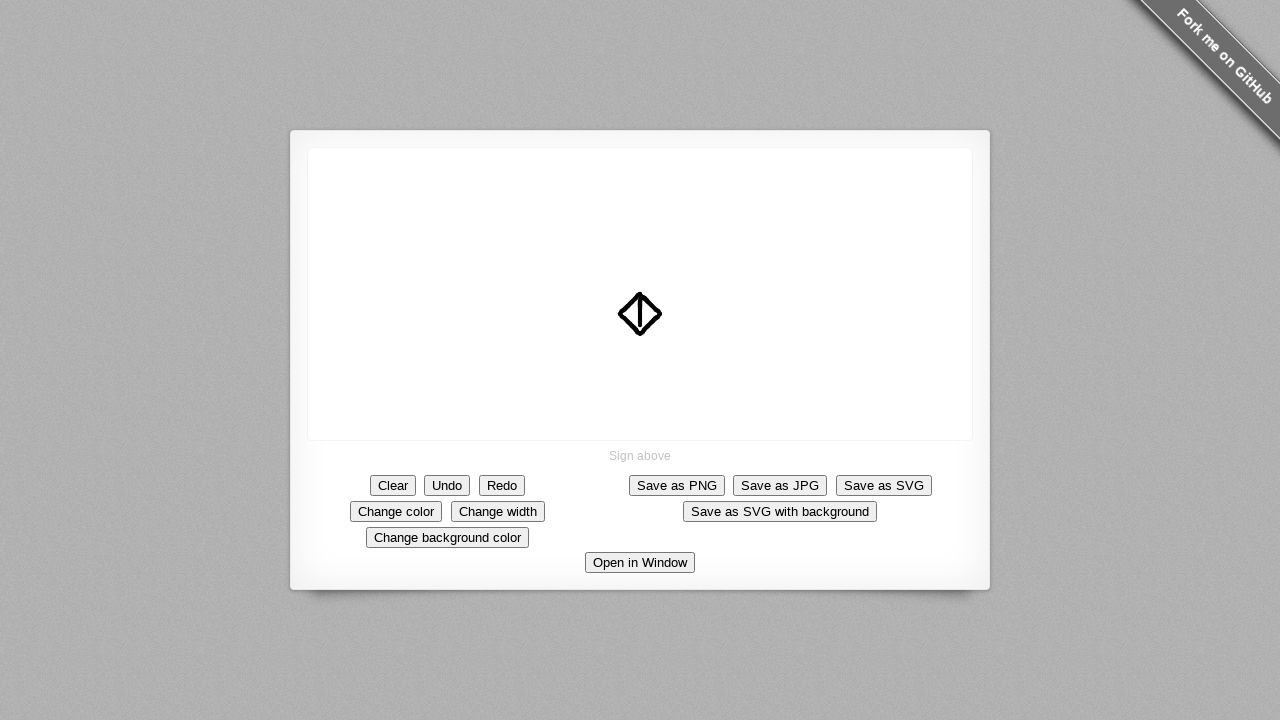

Released mouse button to finish drawing pattern at (640, 334)
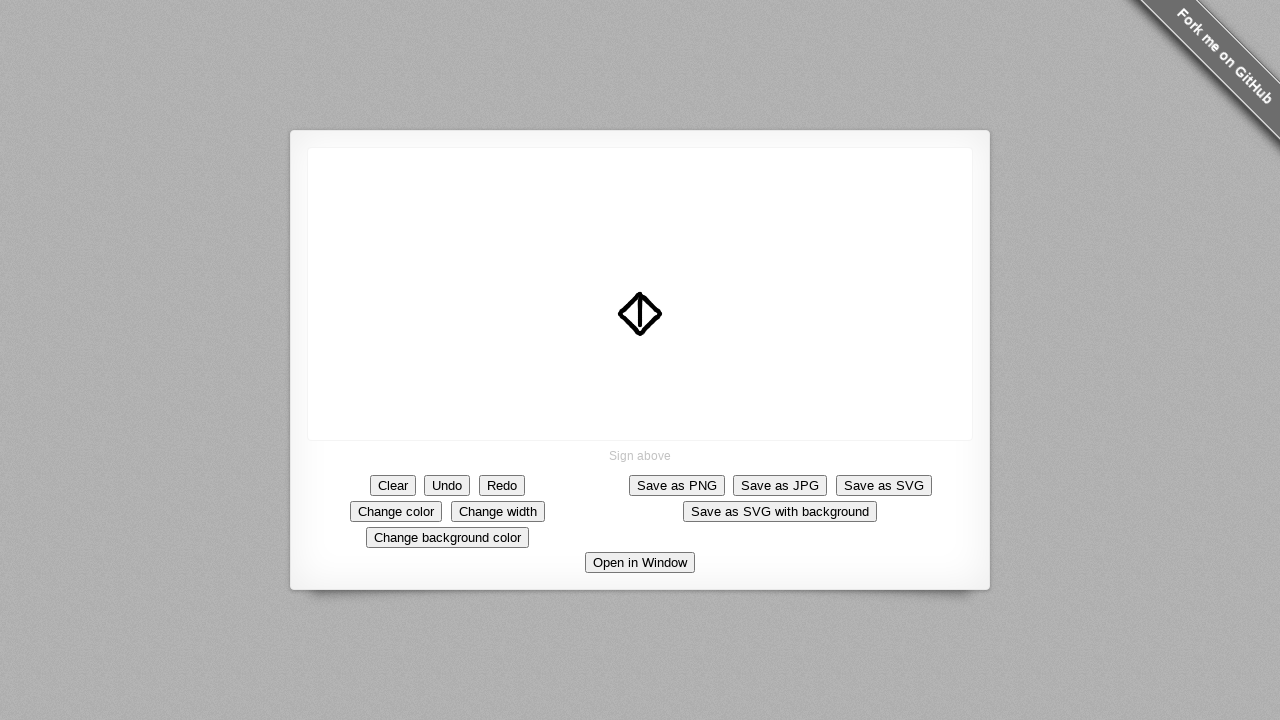

Clicked Clear button to erase canvas at (393, 485) on button:has-text('Clear')
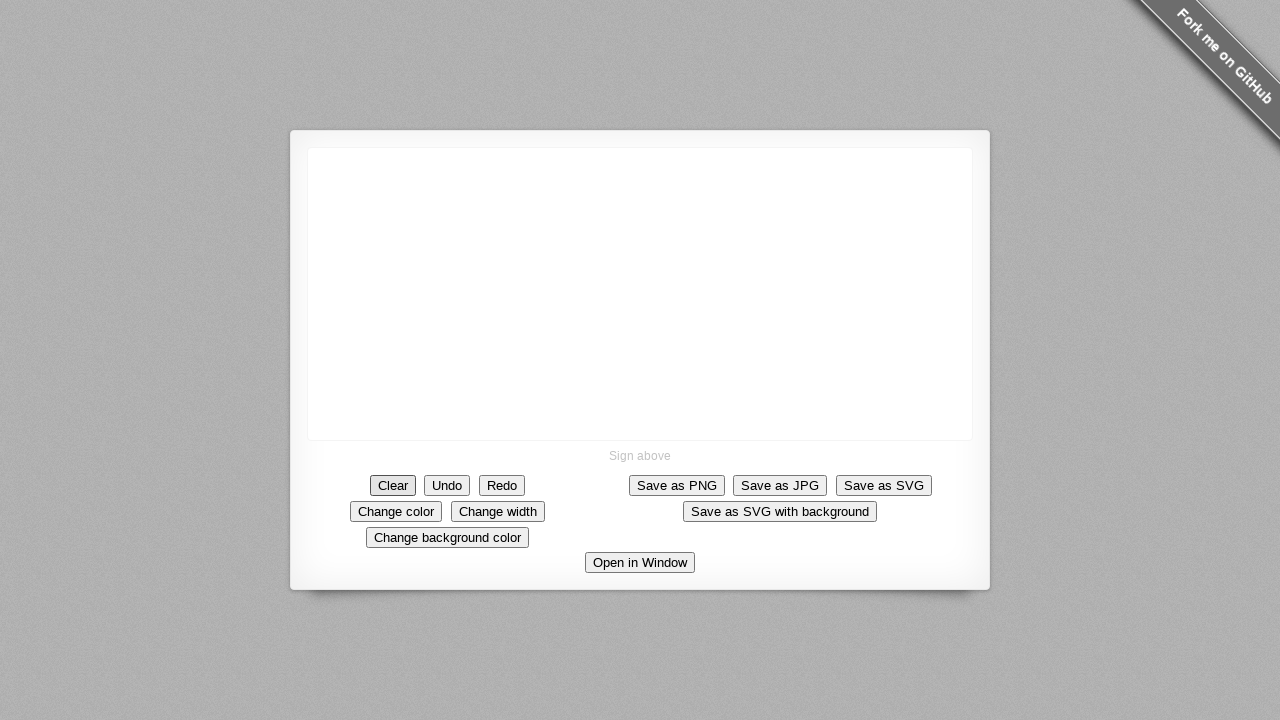

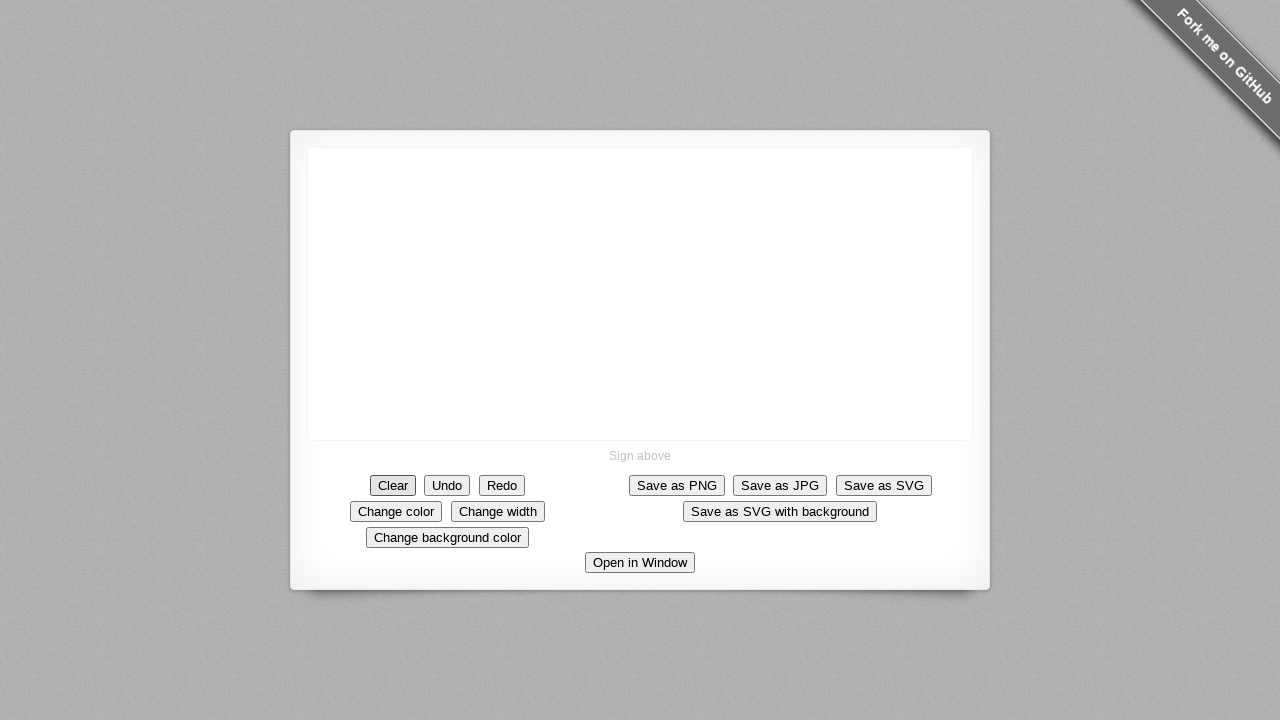